Tests window handling by navigating to a page that opens a new window, switching between parent and child windows, and verifying content in both windows

Starting URL: https://the-internet.herokuapp.com/

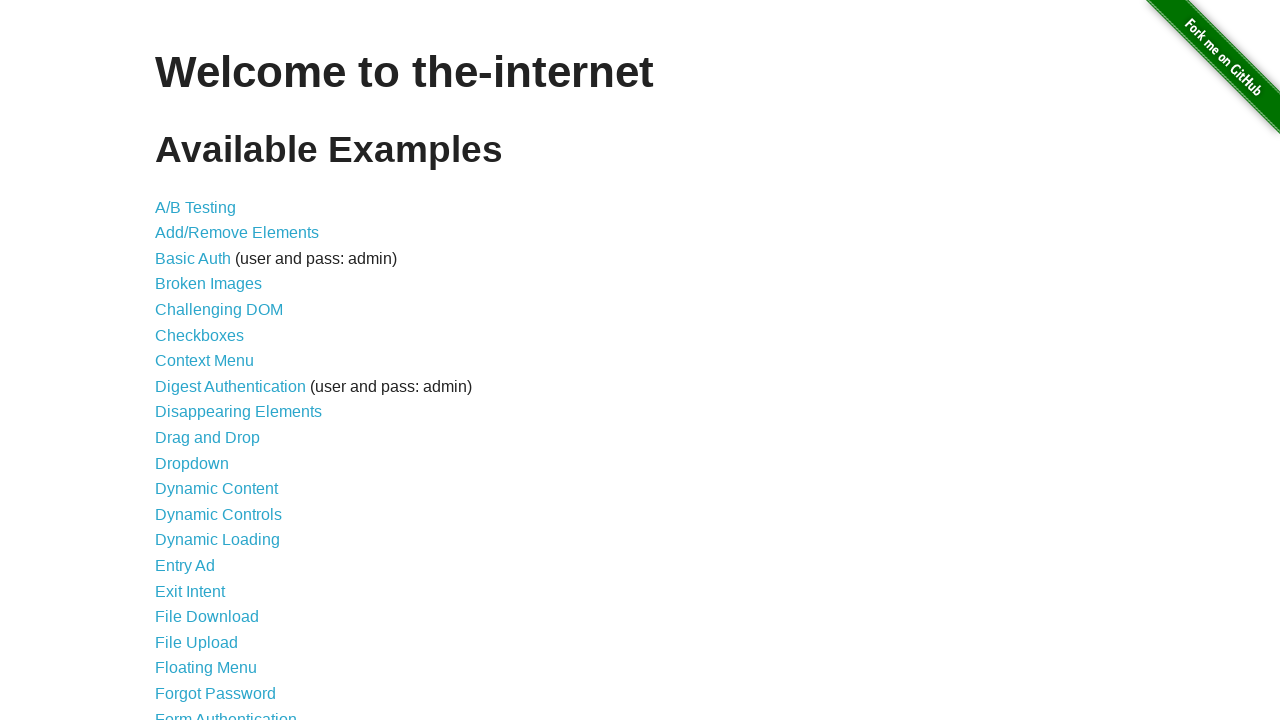

Clicked on Windows link to navigate to windows handling page at (218, 369) on a[href='/windows']
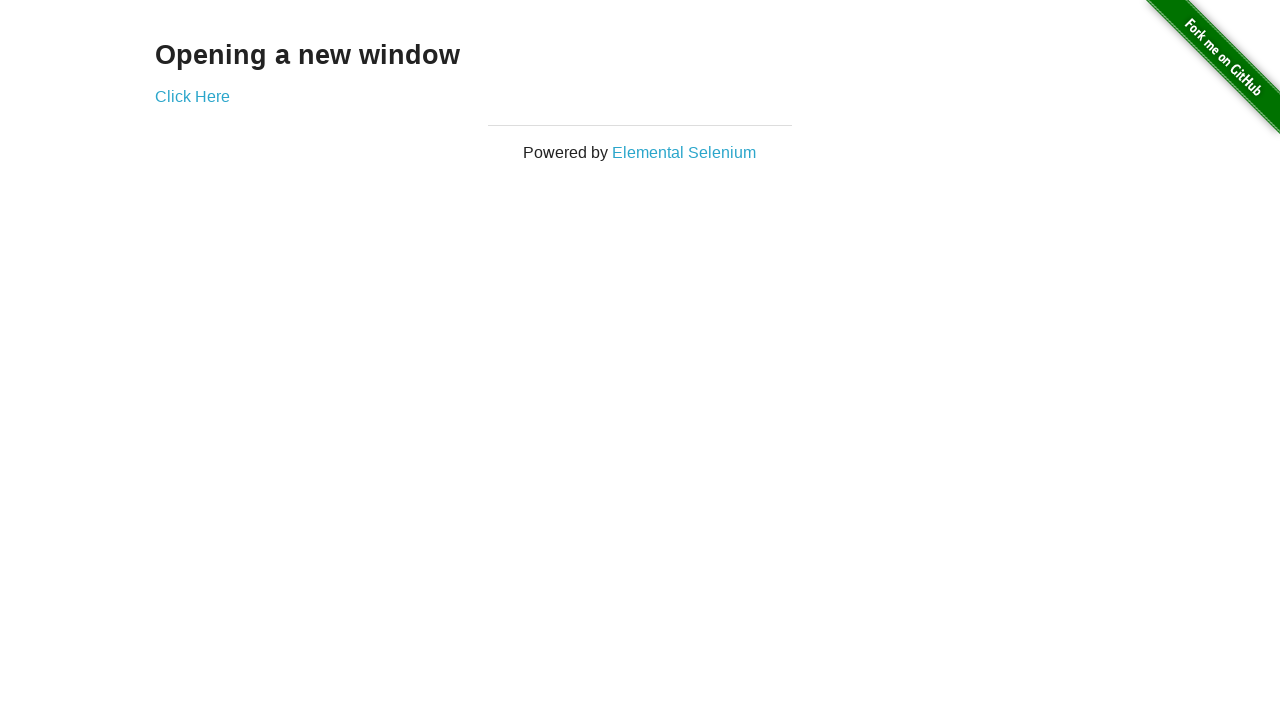

Clicked on 'Click Here' link that opened a new window/tab at (192, 96) on a[href='/windows/new']
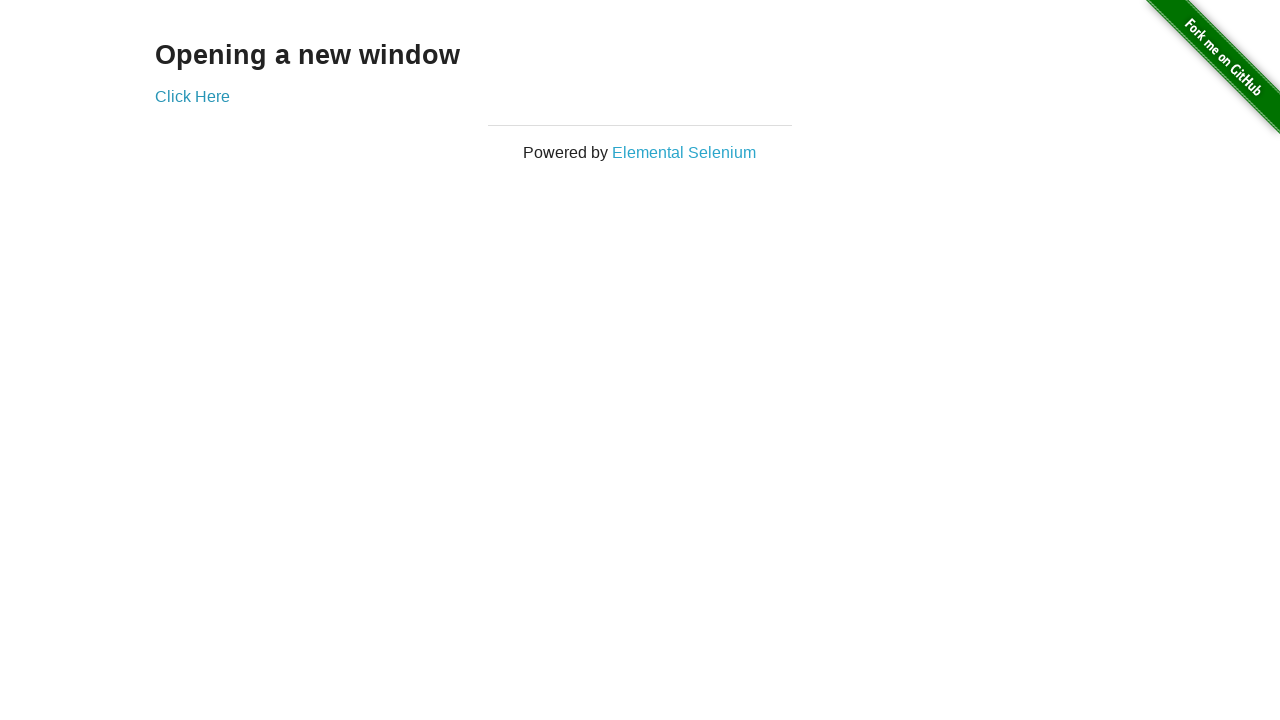

New window/tab was captured and stored
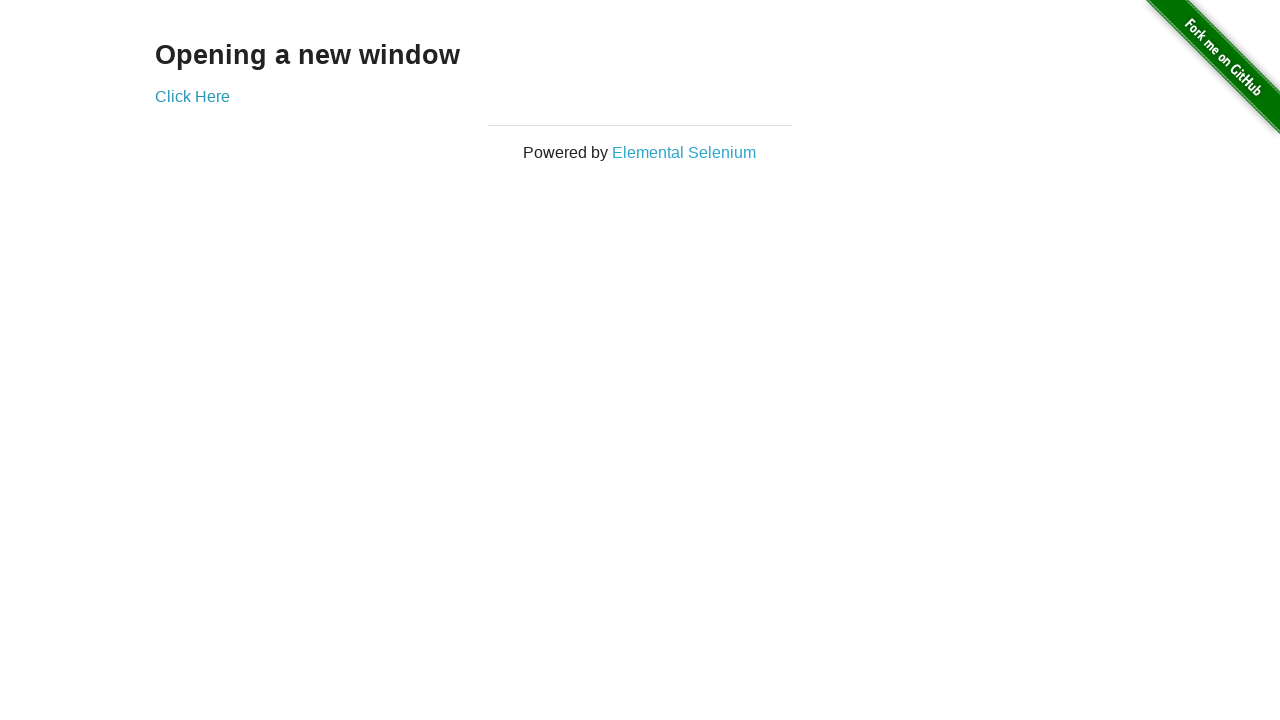

Retrieved text from child window: 'New Window'
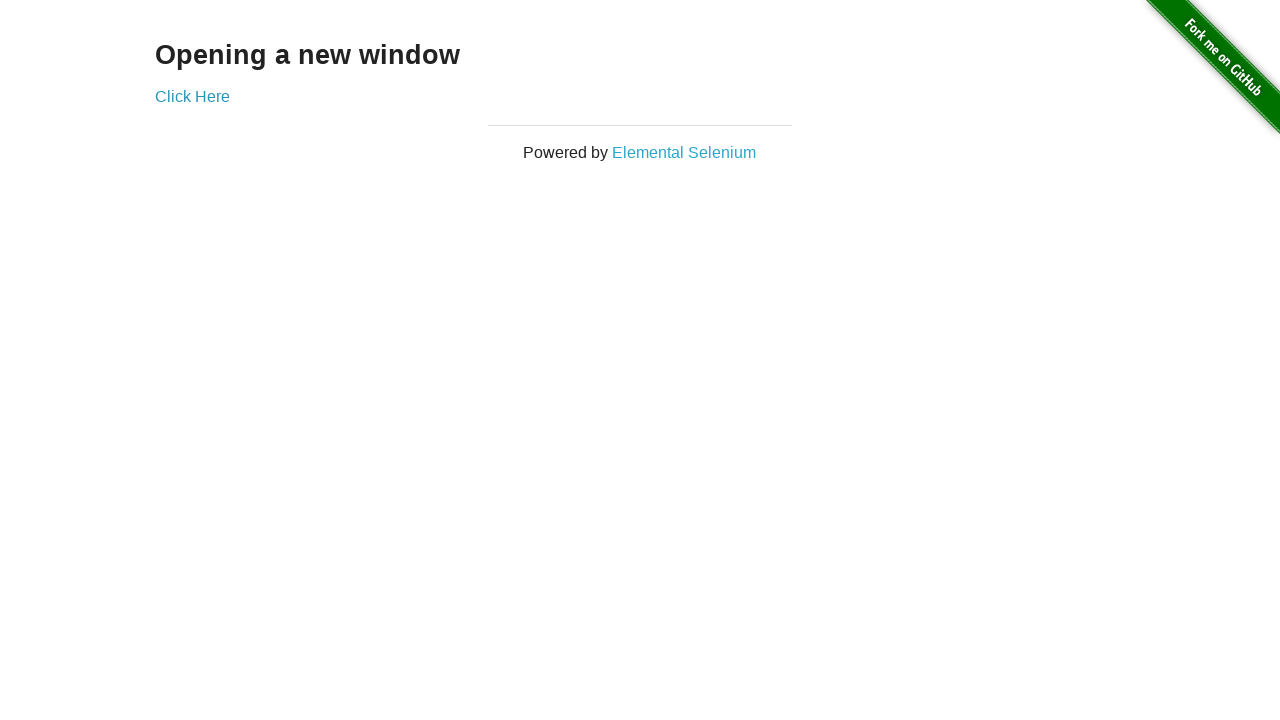

Retrieved text from parent window: 'Opening a new window'
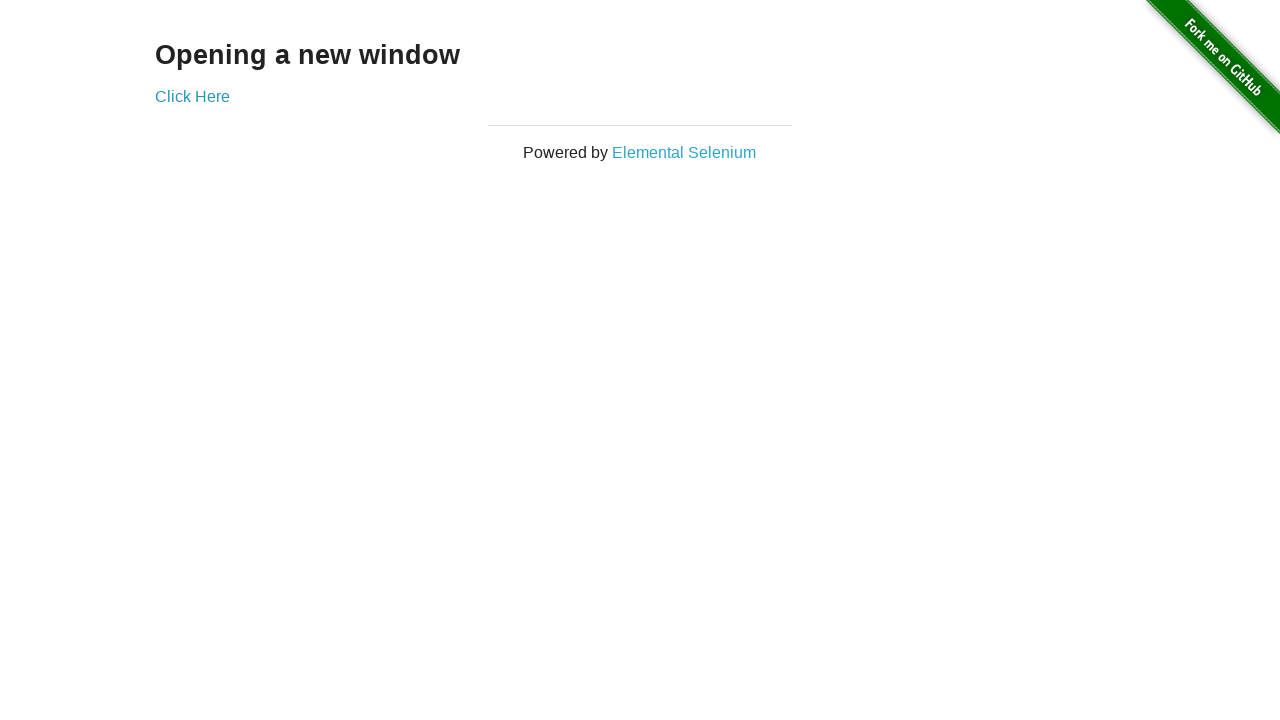

Printed child and parent window texts for verification
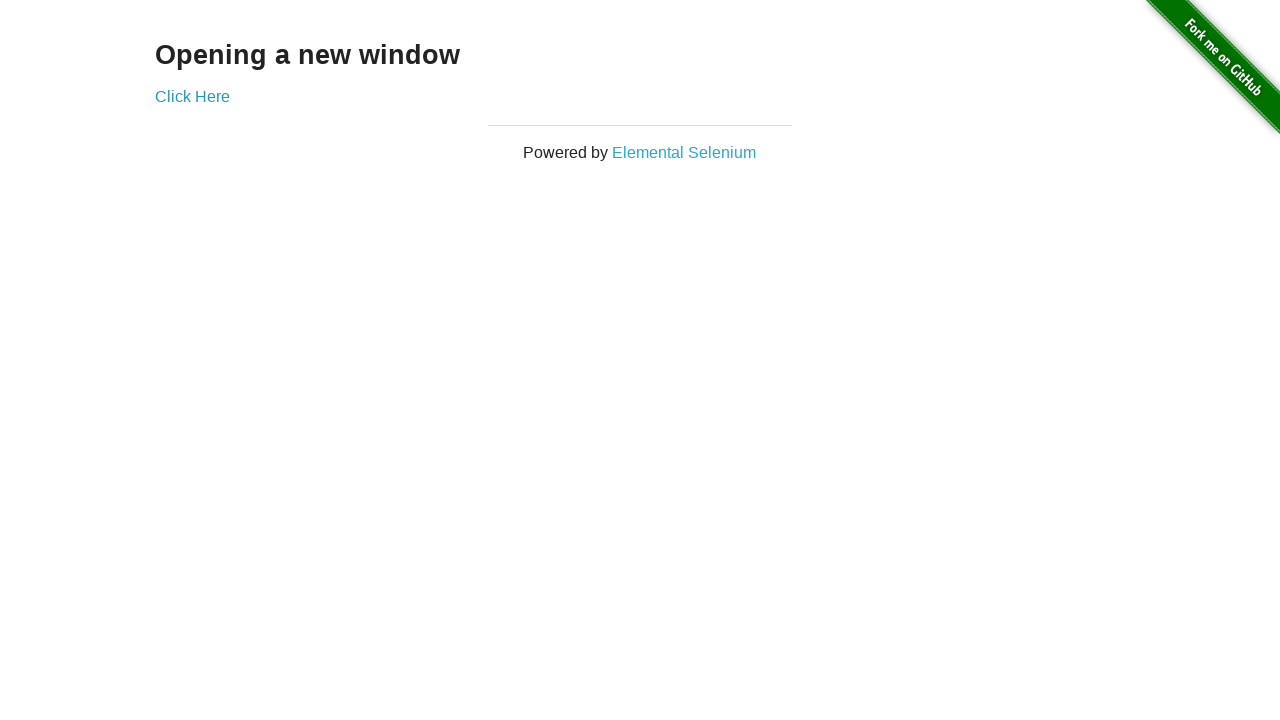

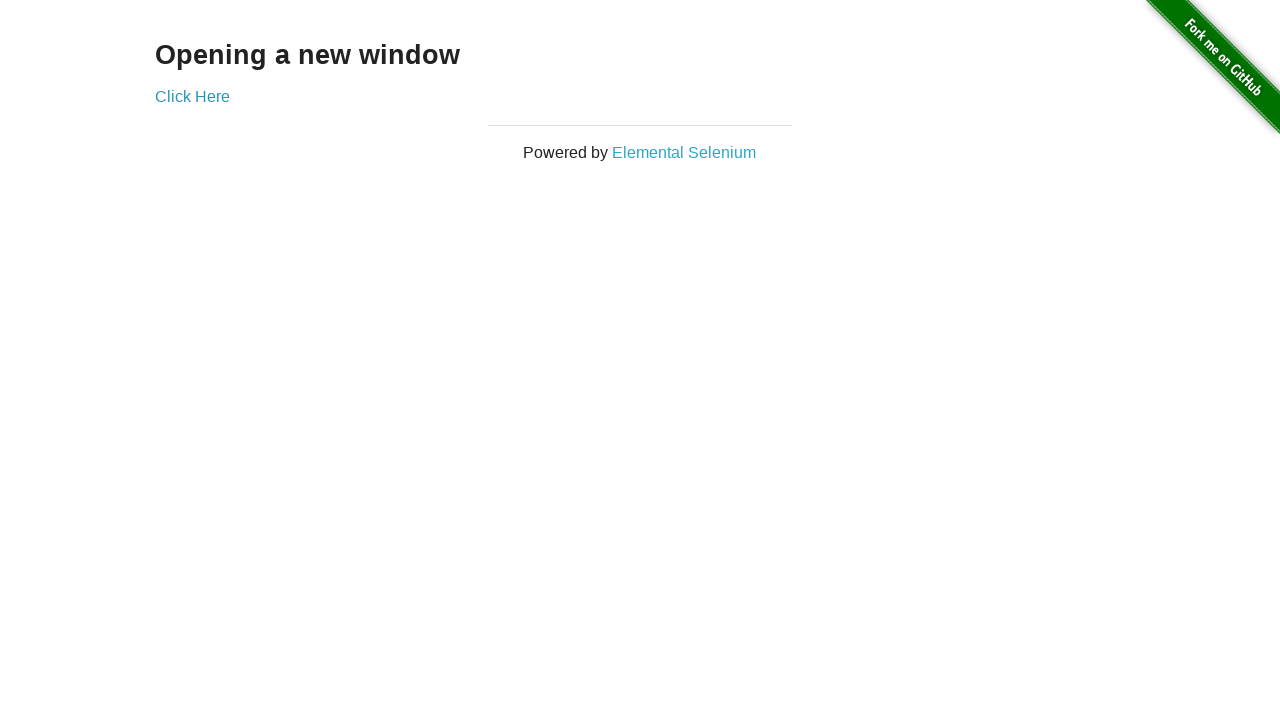